Tests keyboard input functionality by clicking on a name field, entering a name, and clicking a button on a keypress demo page

Starting URL: https://formy-project.herokuapp.com/keypress

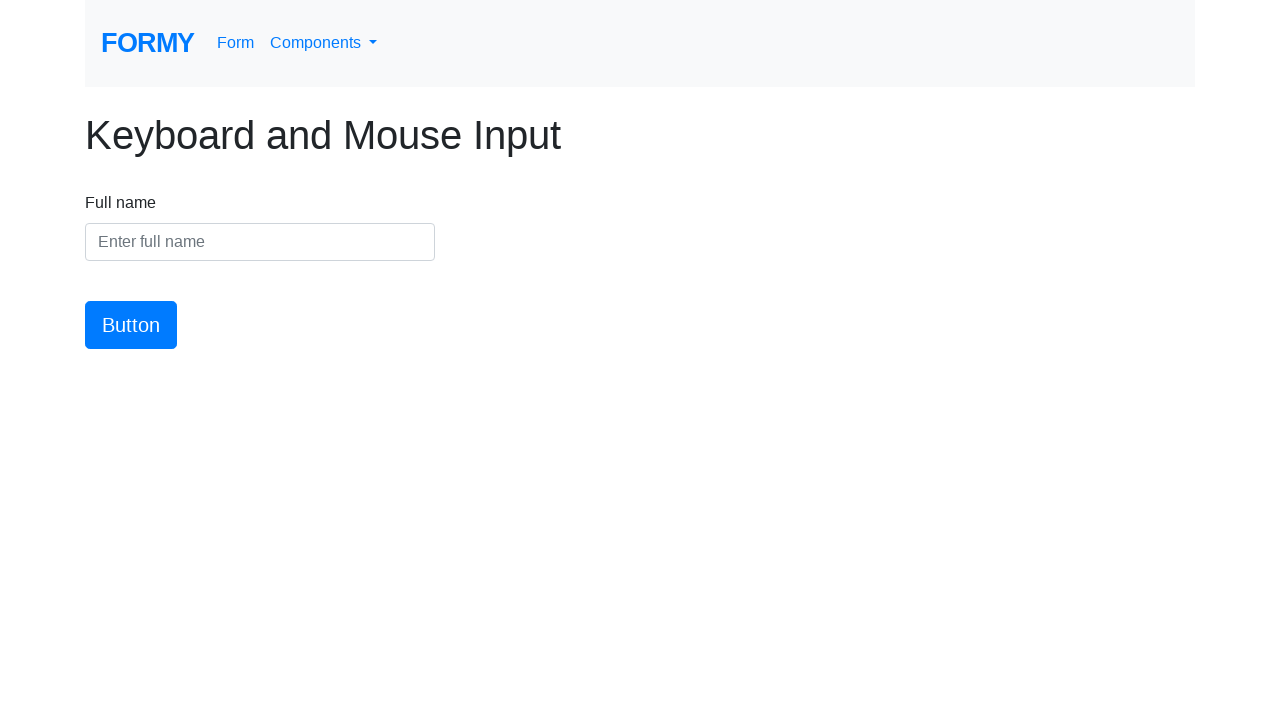

Clicked on the name input field at (260, 242) on #name
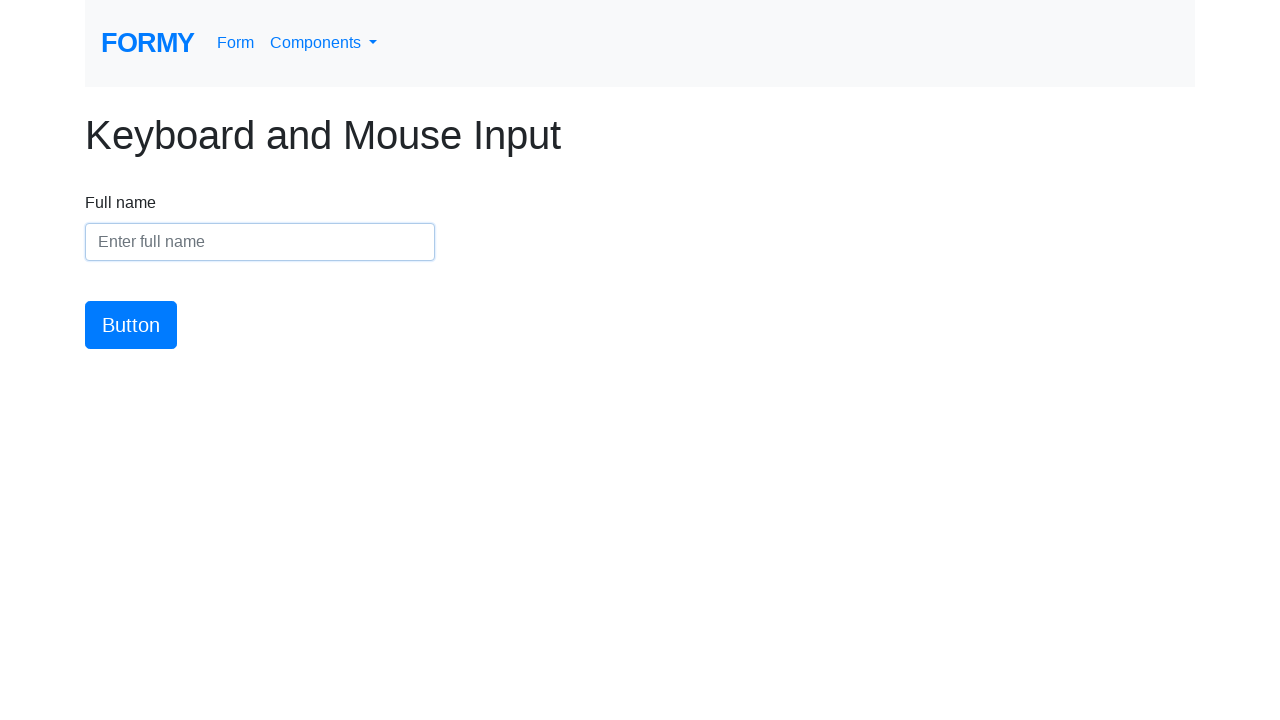

Entered 'Sarah Johnson' into the name field on #name
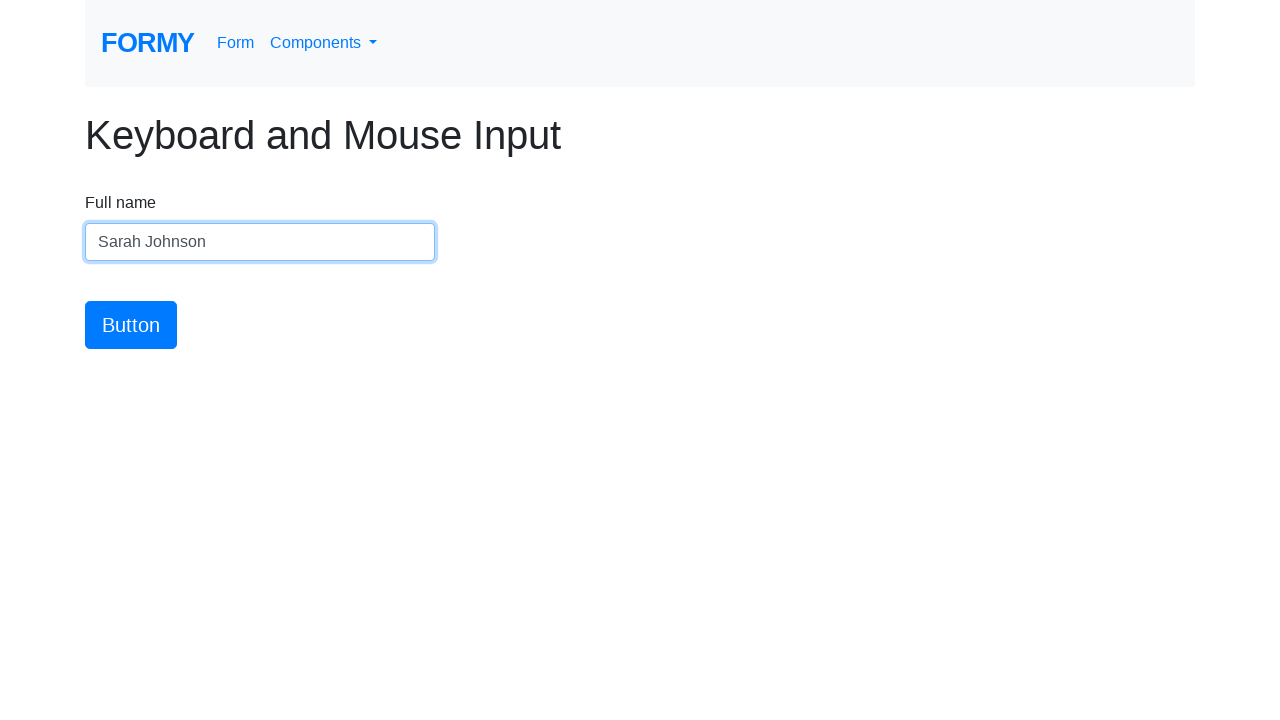

Clicked the button to submit the name at (131, 325) on #button
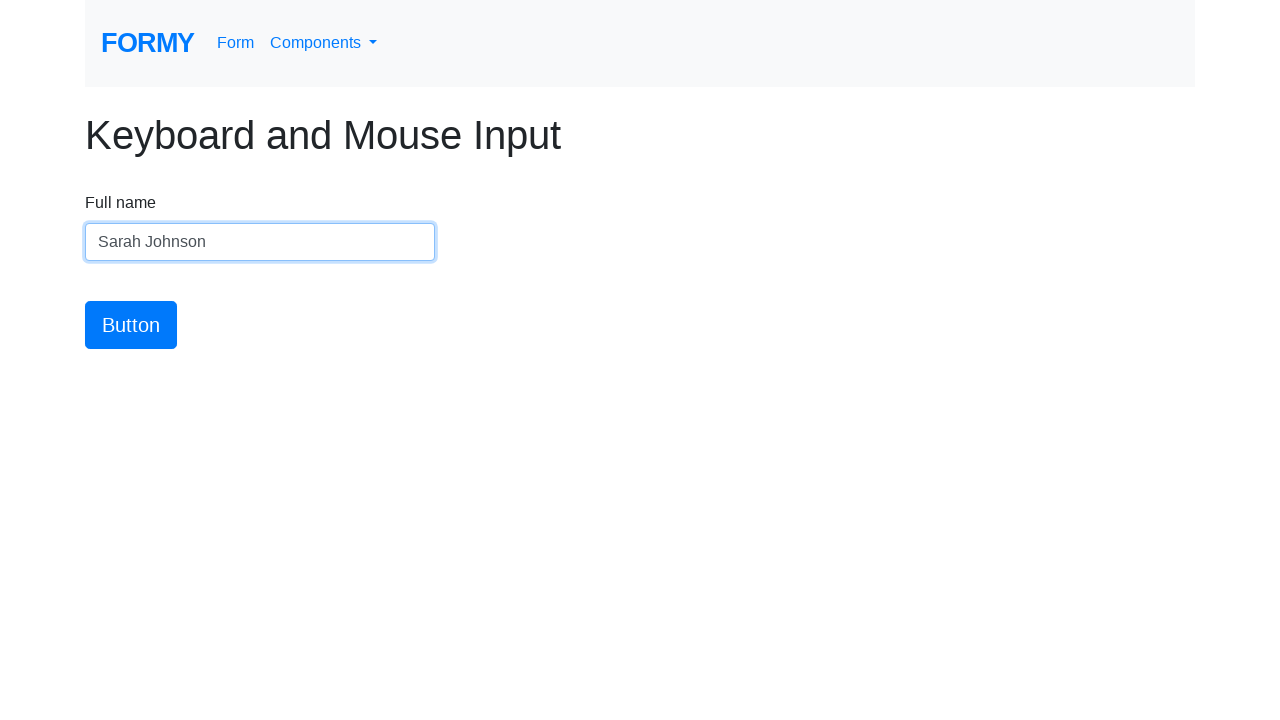

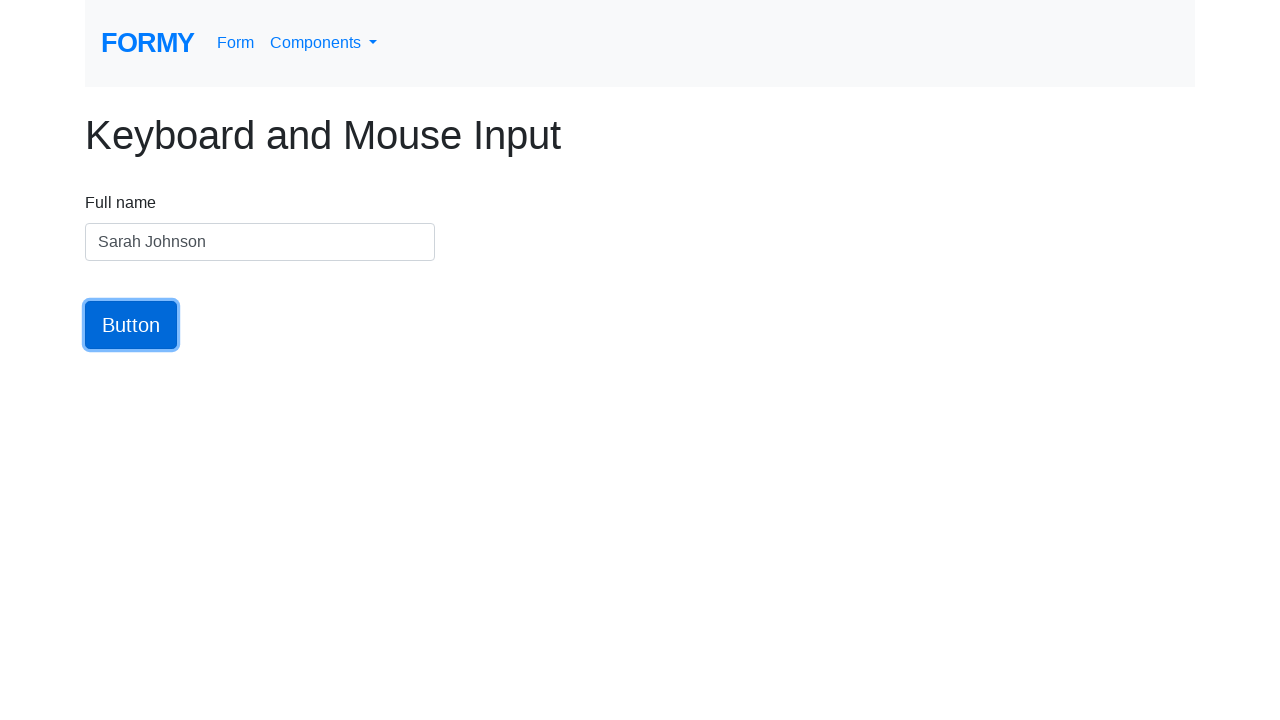